Tests handling browser alerts by clicking a button that triggers an alert and then accepting the alert dialog

Starting URL: https://formy-project.herokuapp.com/switch-window

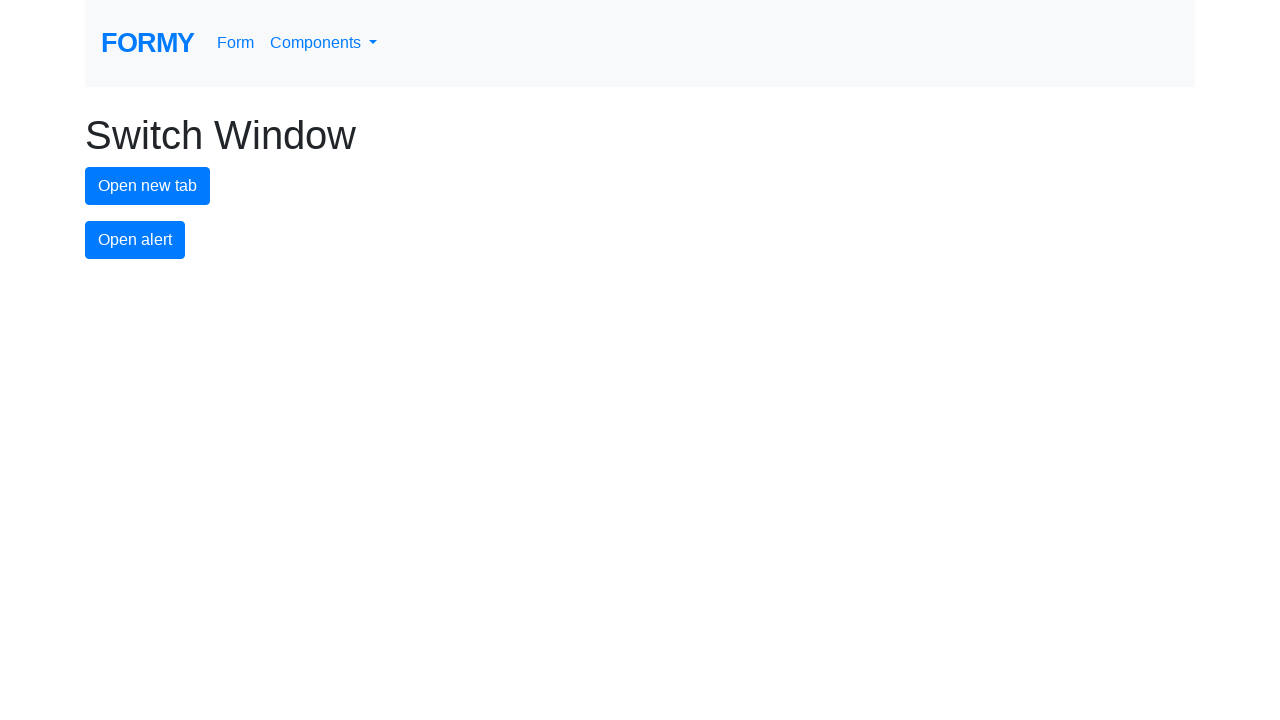

Clicked the alert button to trigger alert dialog at (135, 240) on #alert-button
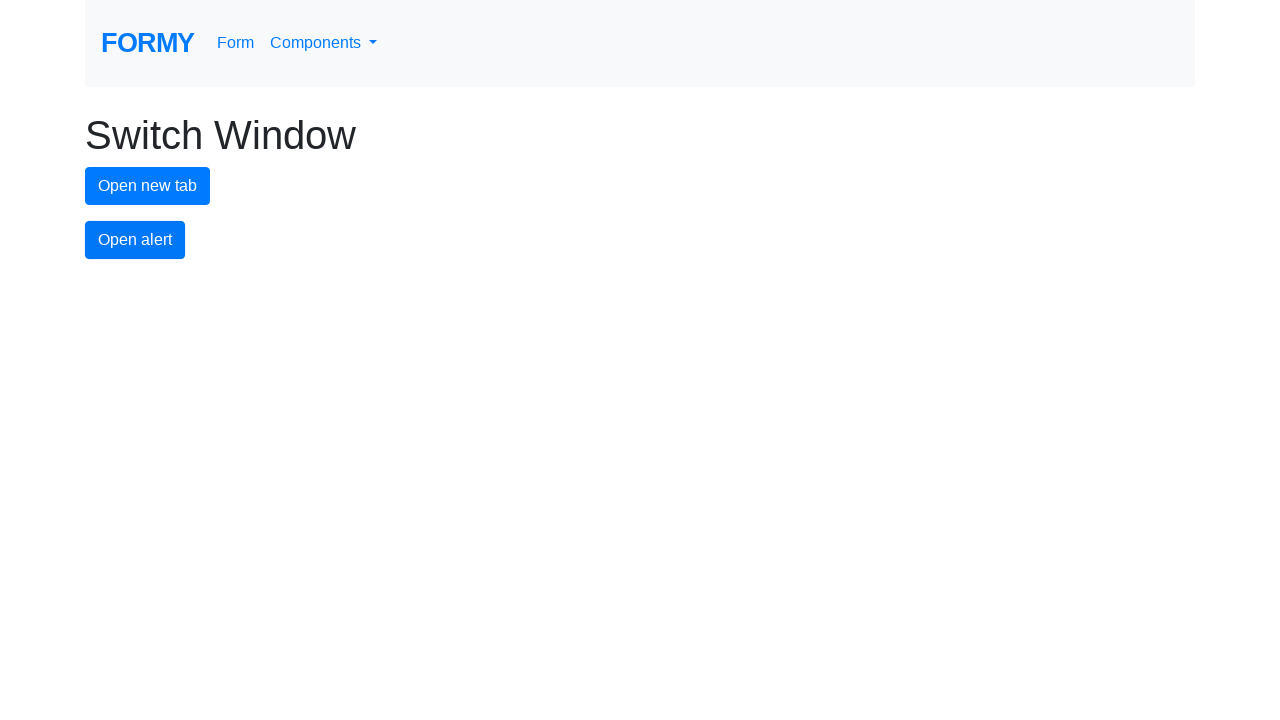

Set up dialog handler to accept alert
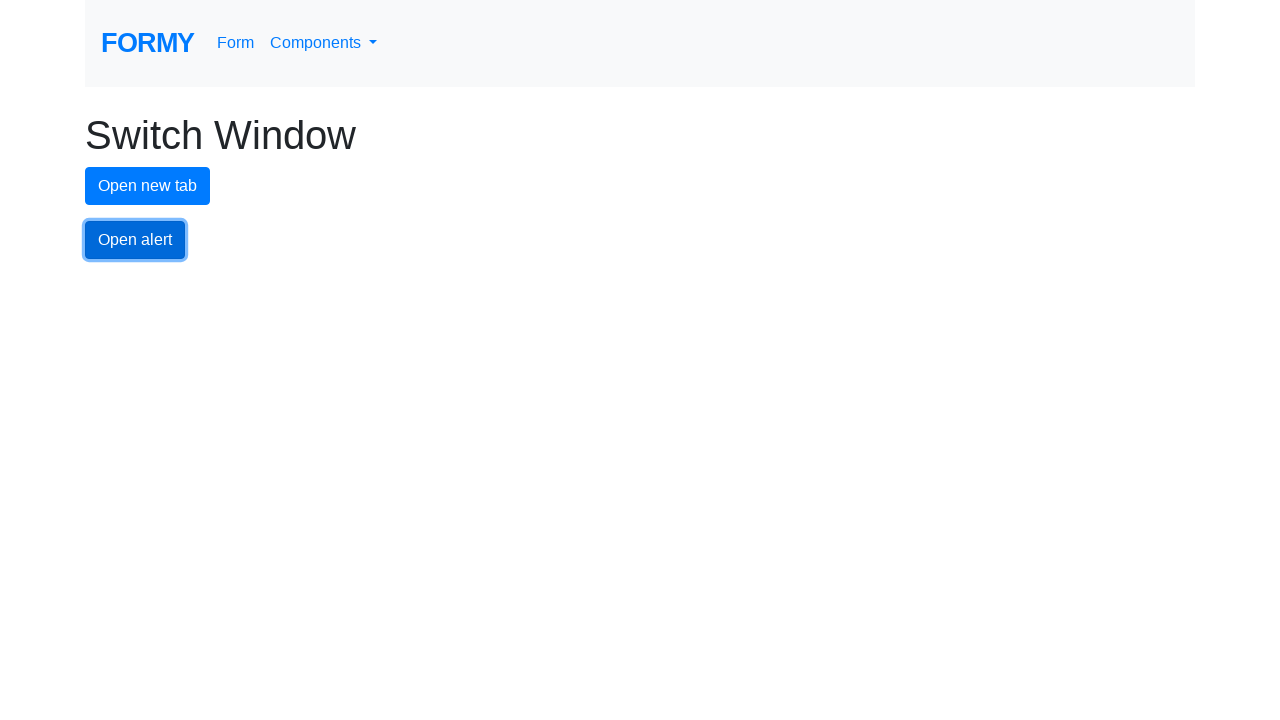

Waited for alert to be processed
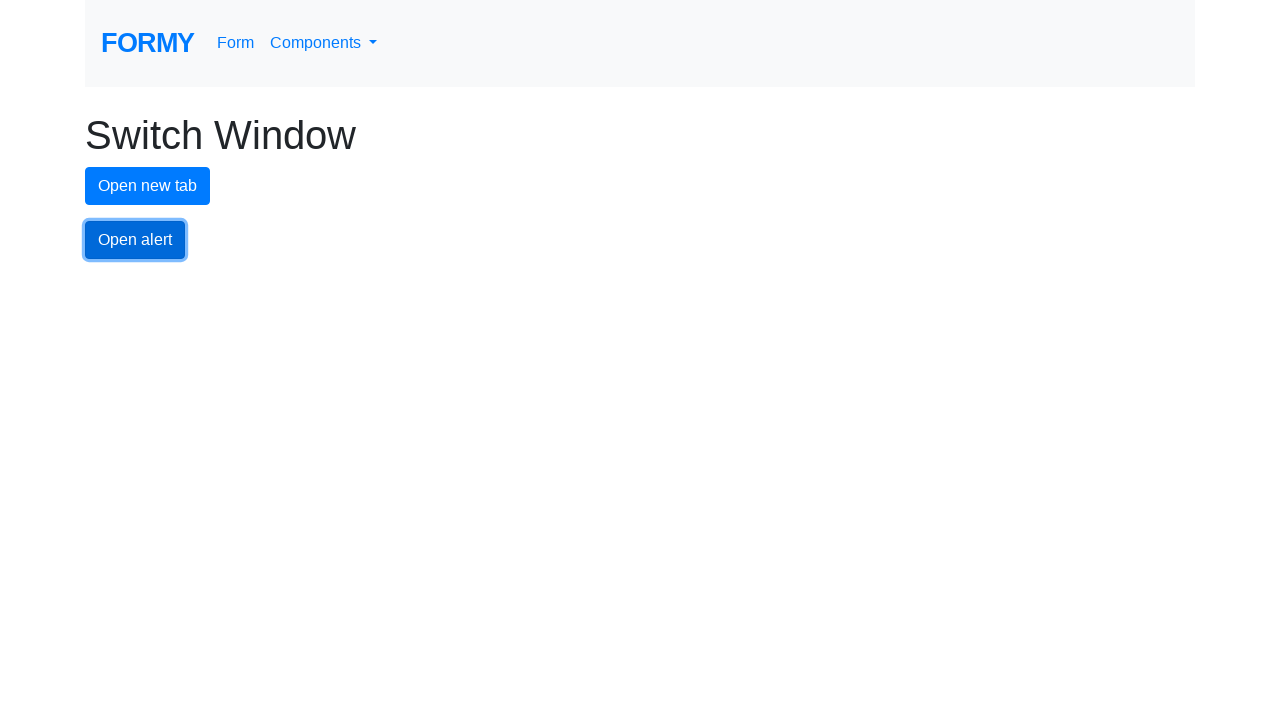

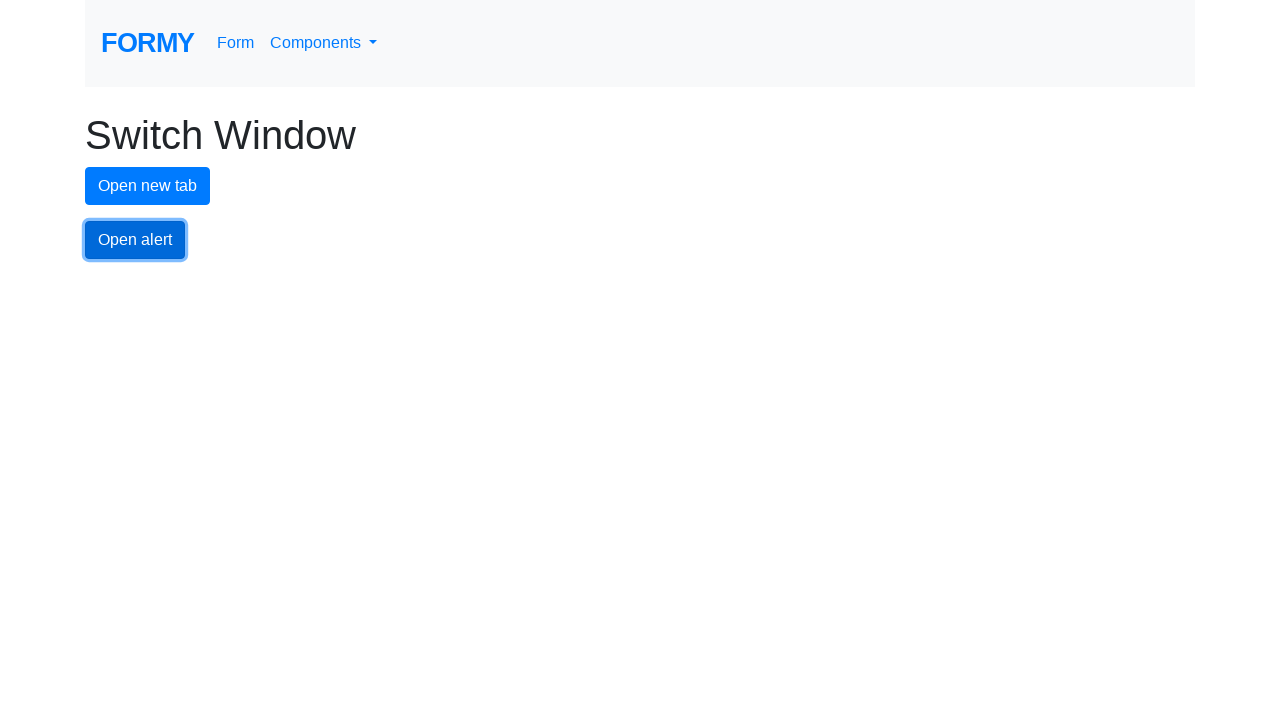